Tests synchronization behavior by clicking a hidden button and waiting for a hidden element to appear, then verifying its text content

Starting URL: https://dgotlieb.github.io/Selenium/synchronization.html

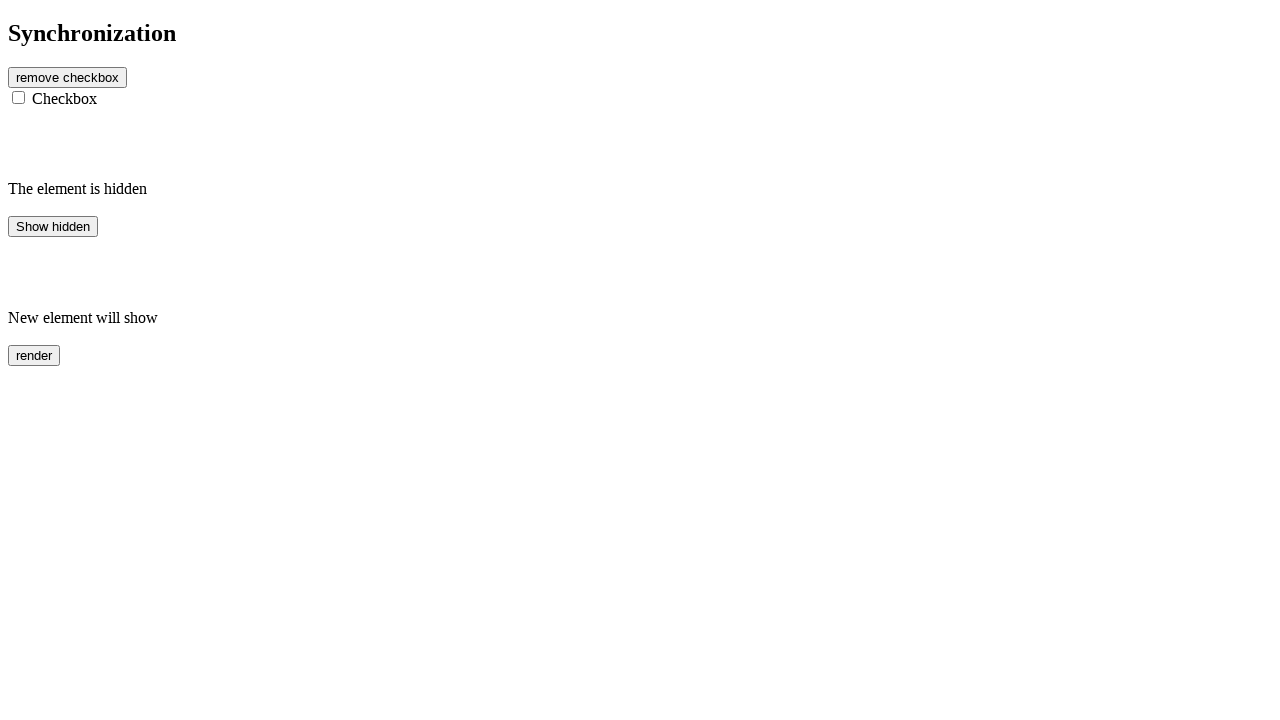

Clicked hidden button to trigger synchronization at (53, 226) on button#hidden
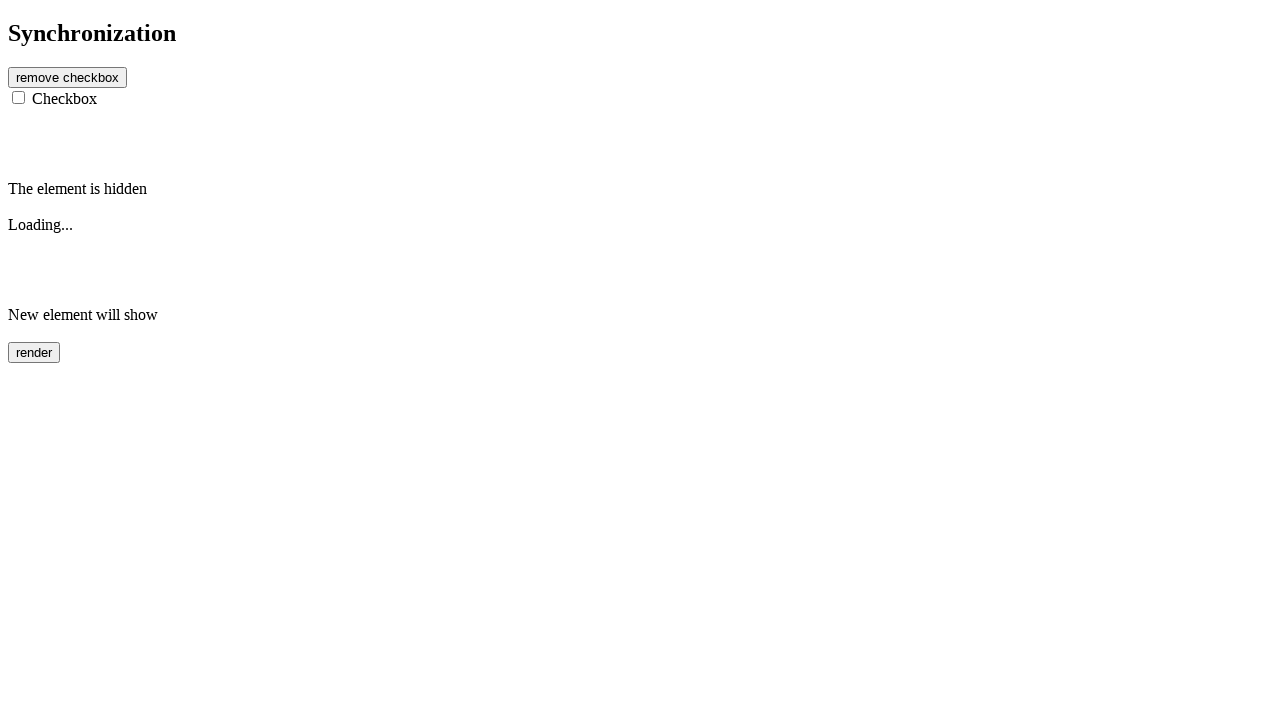

Hidden element div#finish1 appeared and became visible
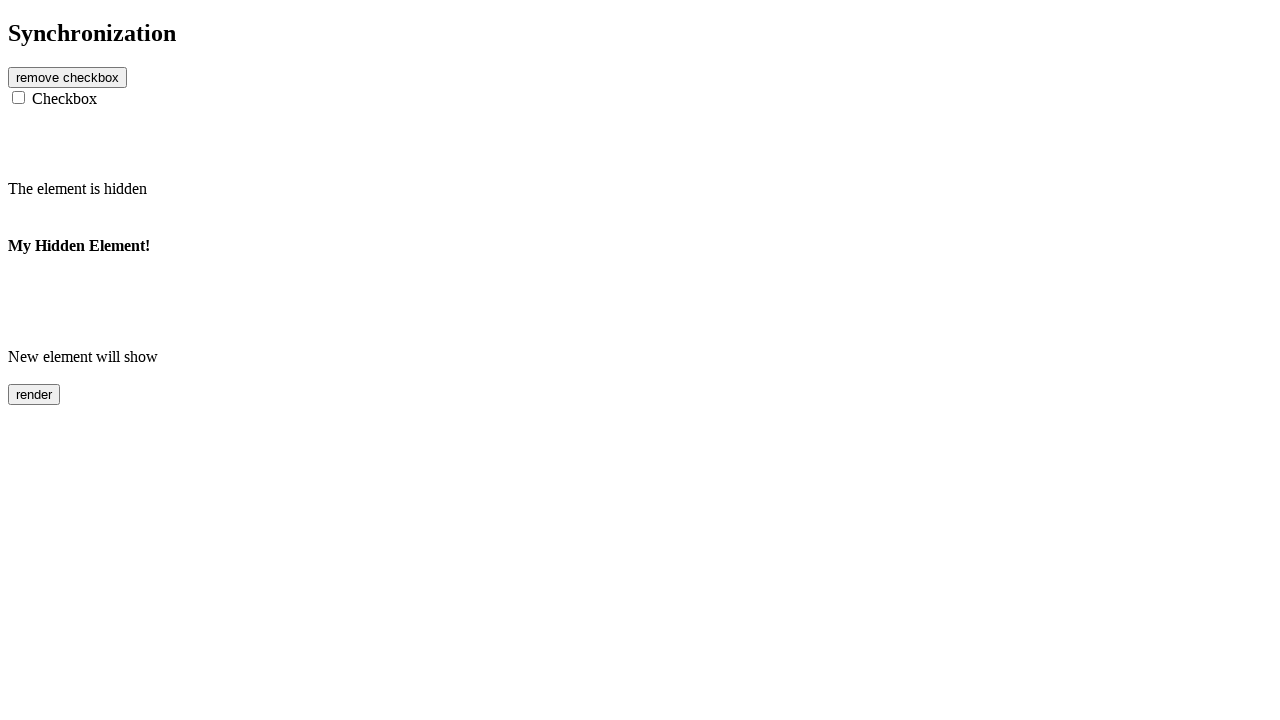

Located the hidden element div#finish1
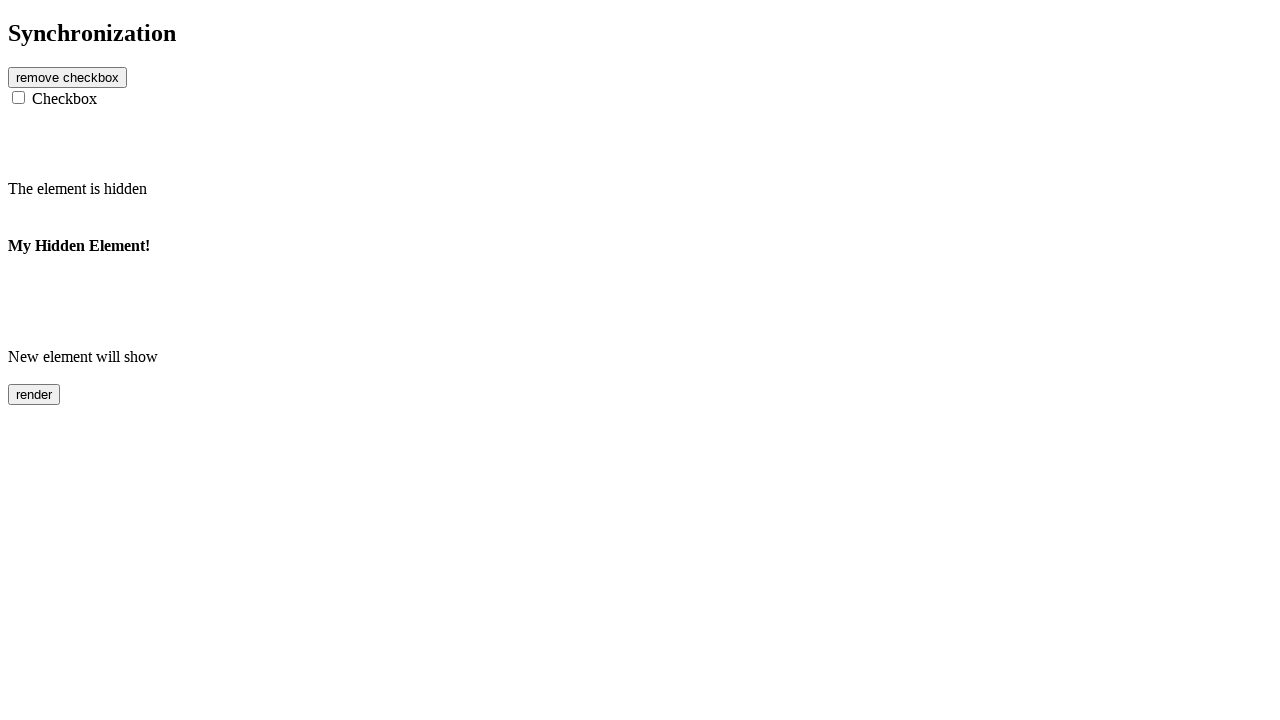

Retrieved text content from hidden element to verify synchronization
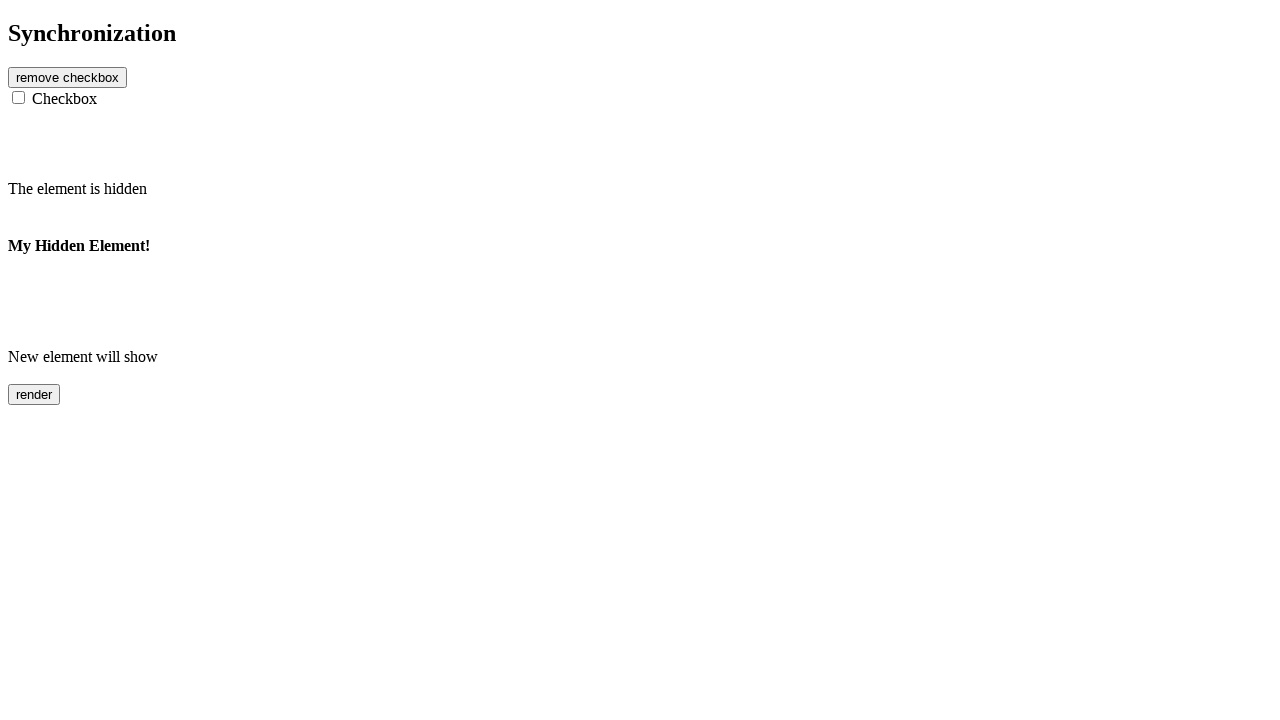

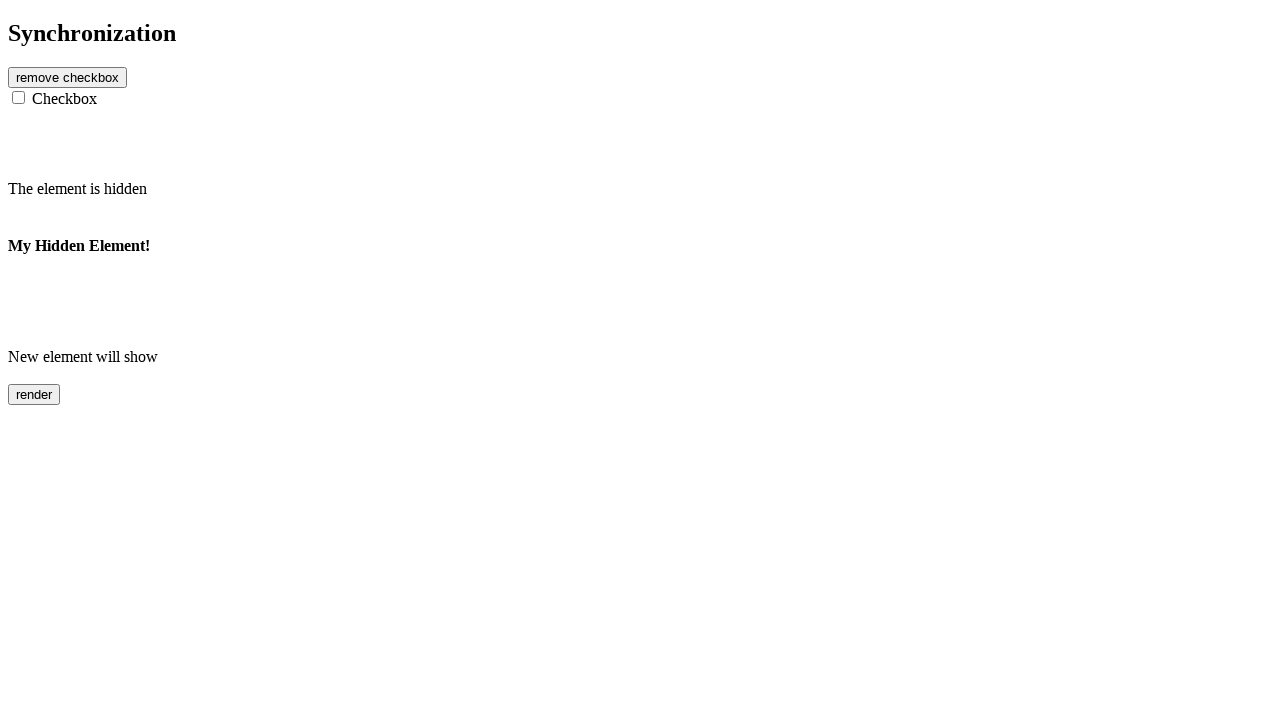